Tests context menu functionality by right-clicking an element and hovering over menu items

Starting URL: http://swisnl.github.io/jQuery-contextMenu/demo.html

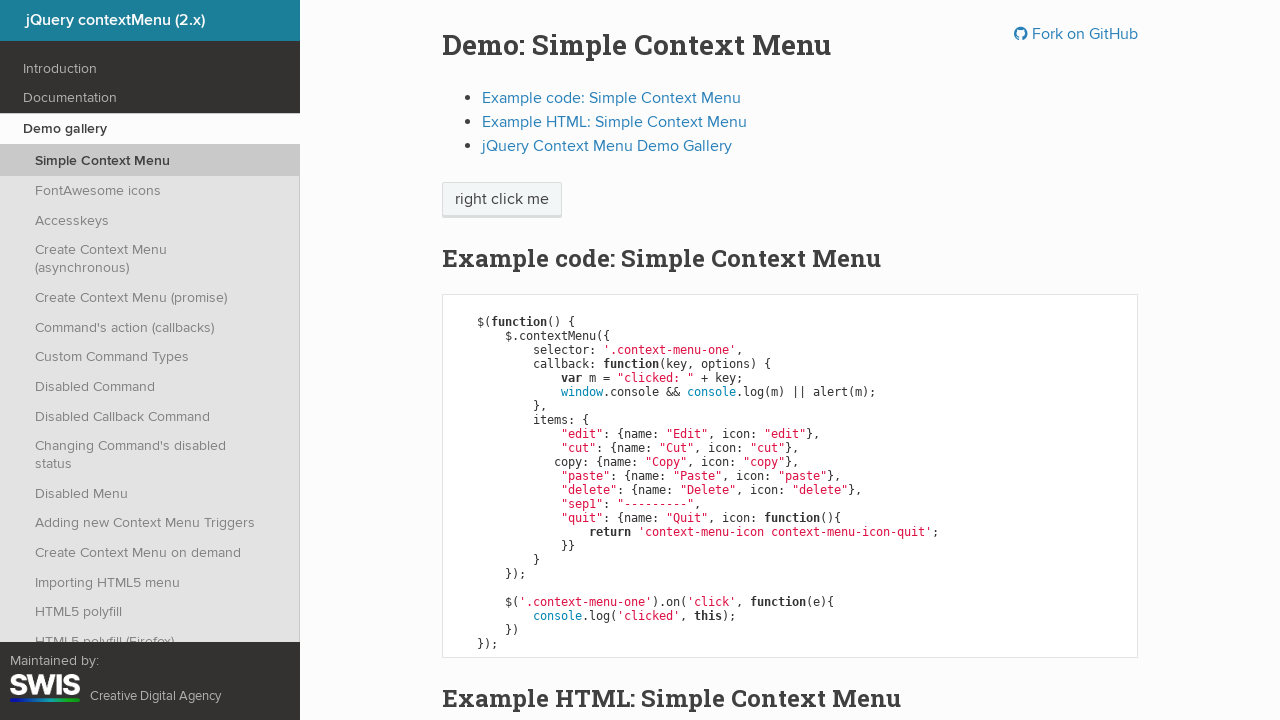

Right-clicked on context menu trigger element at (502, 200) on span.context-menu-one
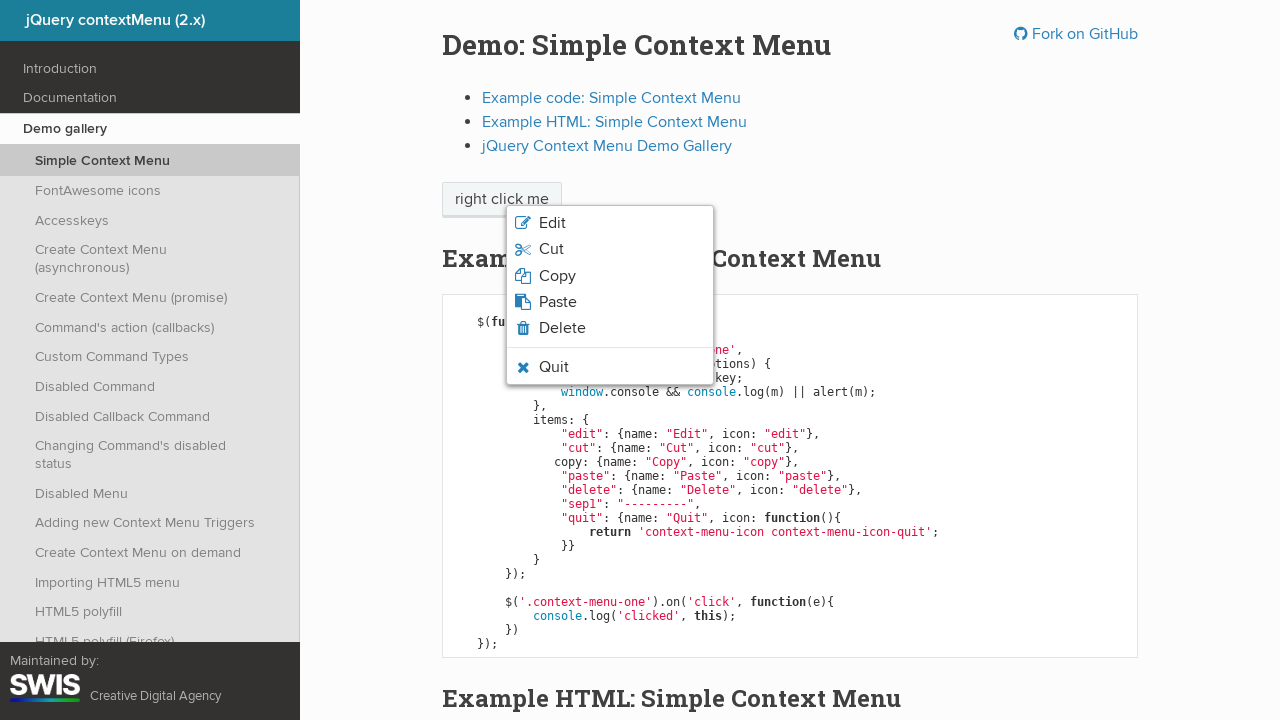

Context menu appeared with paste option visible
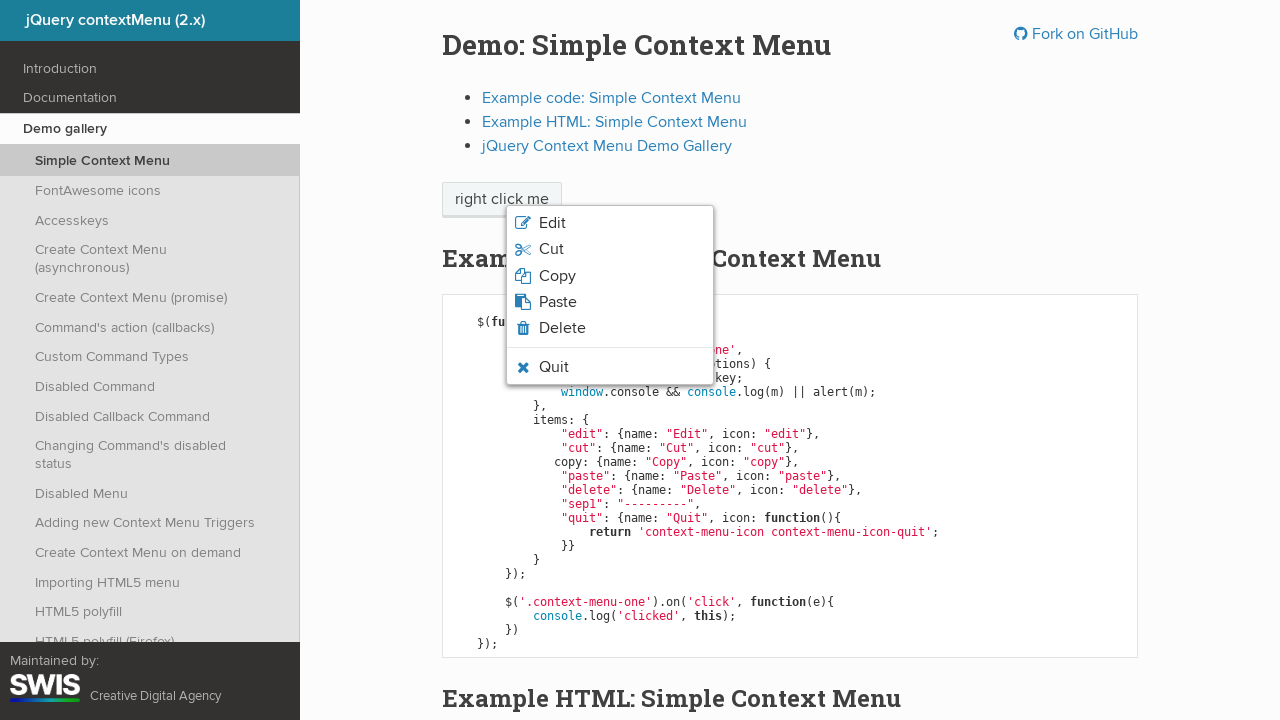

Hovered over paste option in context menu at (610, 302) on li.context-menu-icon-paste
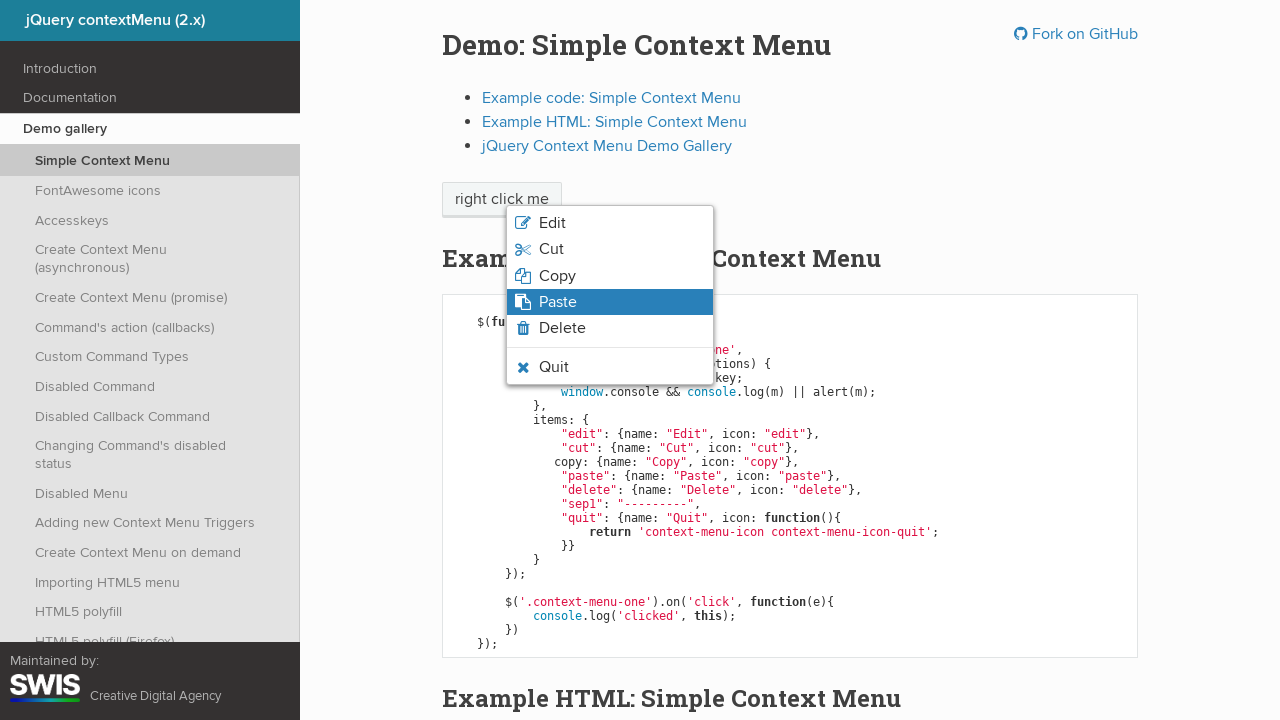

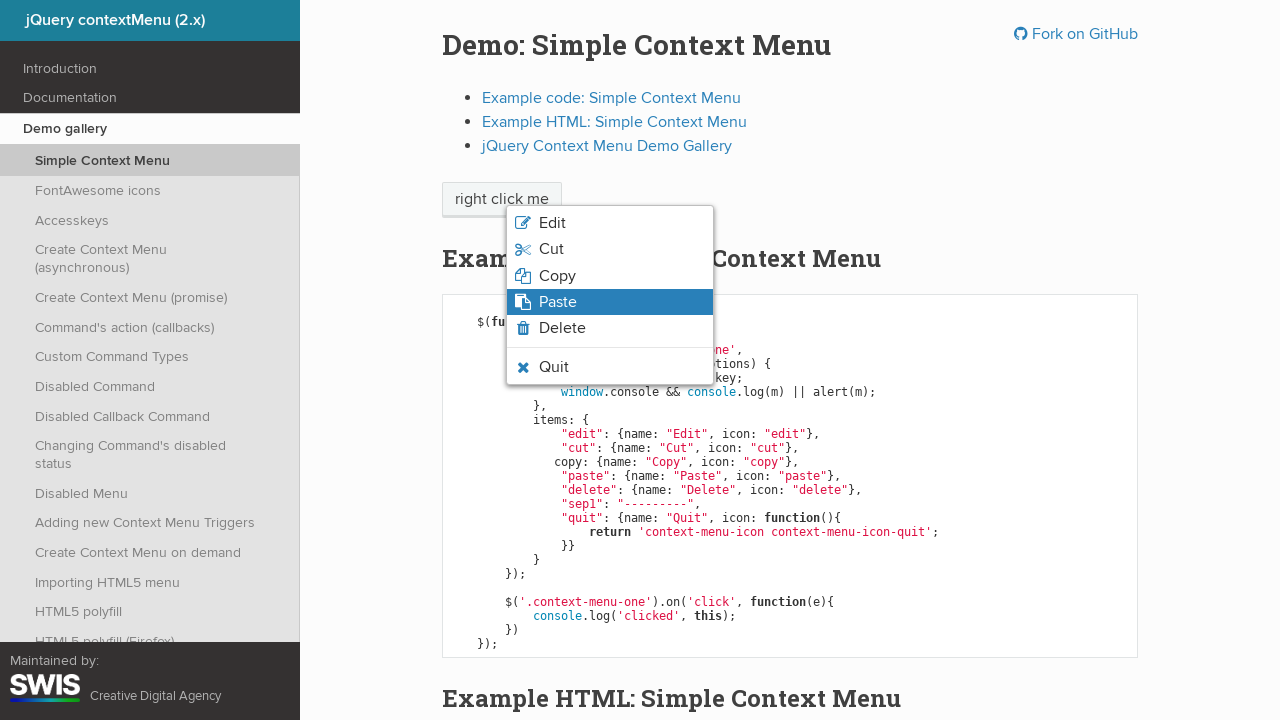